Tests user menu UI by clicking on profile/menu buttons to verify menu functionality and menu items display.

Starting URL: https://meetpin-weld.vercel.app/map

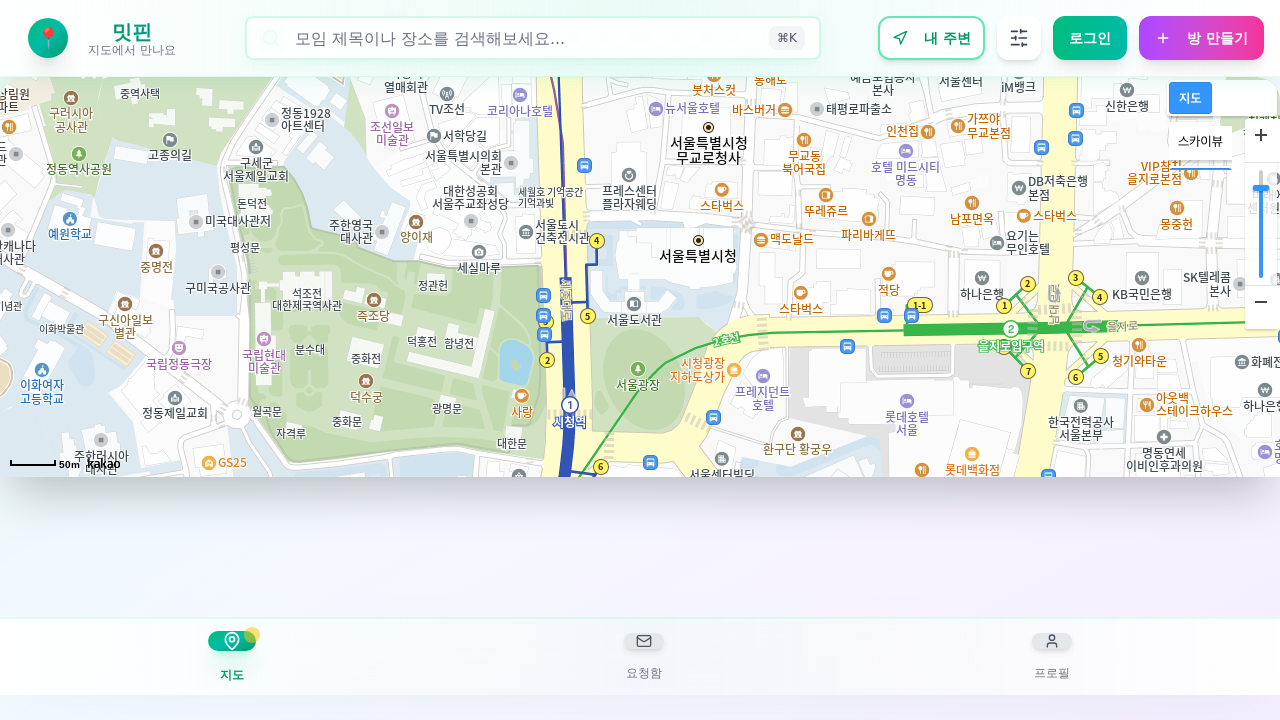

Waited for page to reach domcontentloaded state
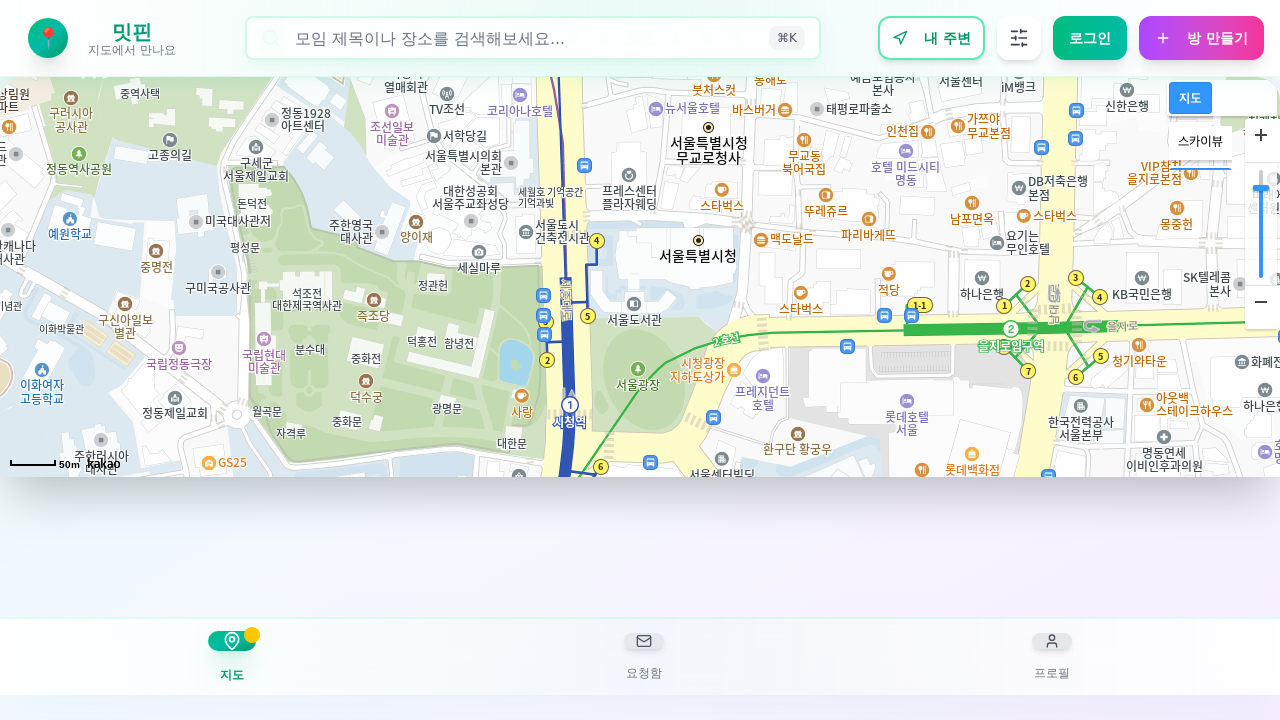

Waited 3 seconds for page content to fully load
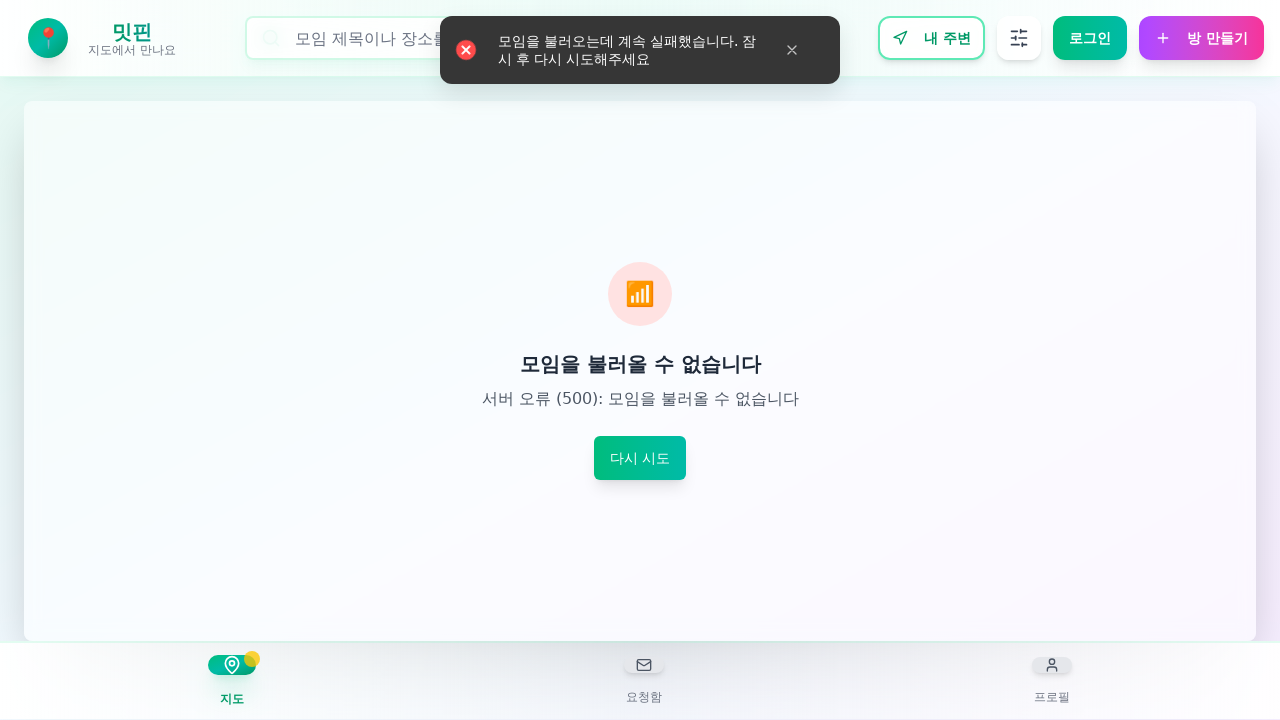

Located menu/profile buttons on the page
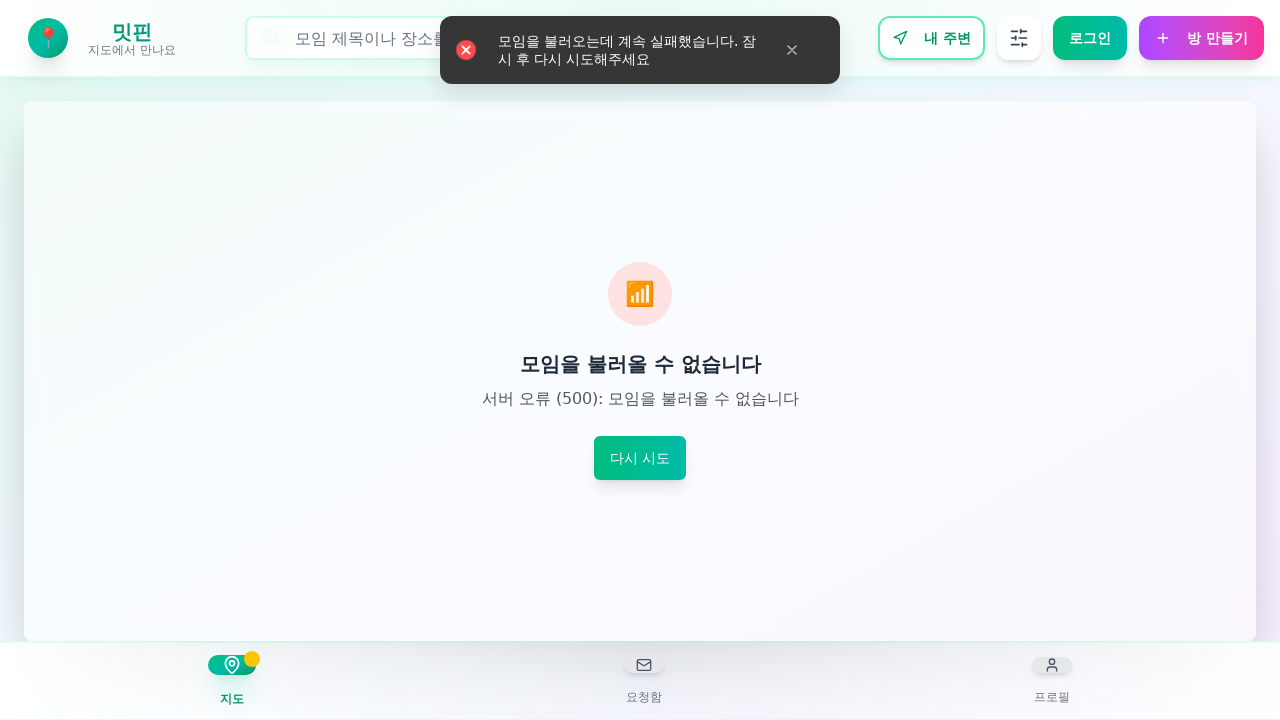

Found 0 menu/profile button(s)
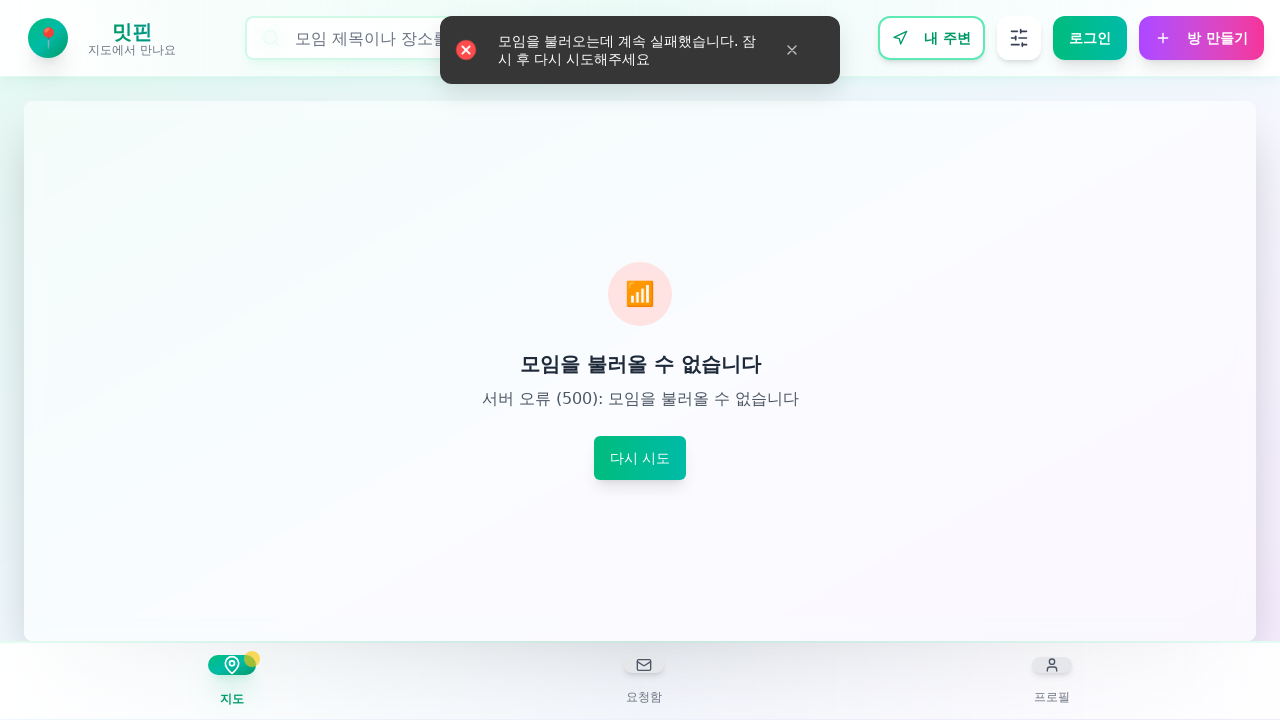

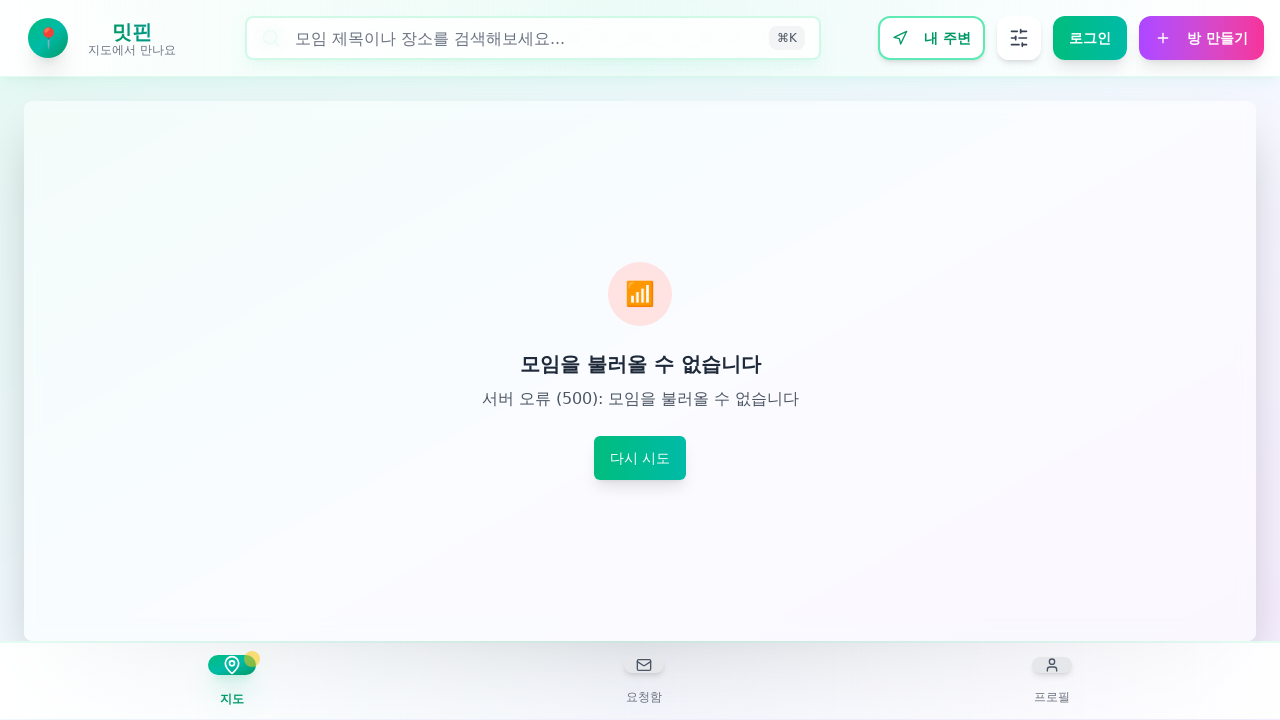